Opens the OrangeHRM login page and verifies the page title contains "OrangeHRM"

Starting URL: https://opensource-demo.orangehrmlive.com/

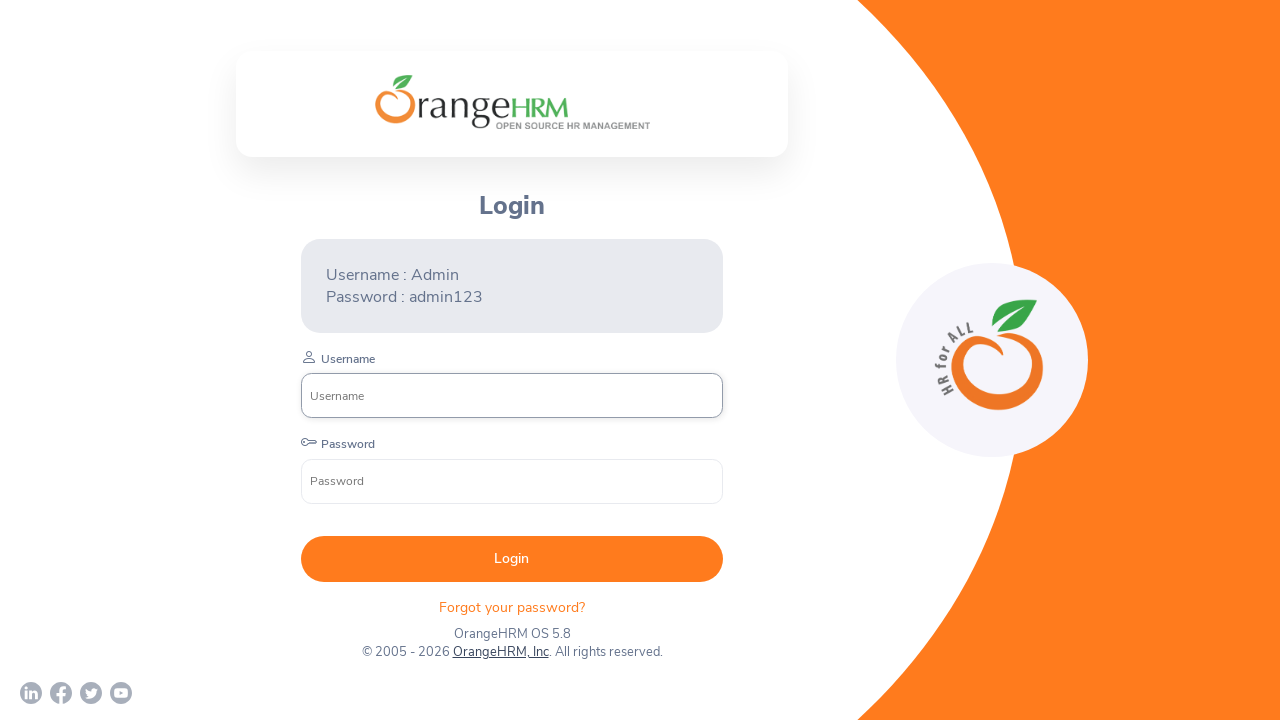

Navigated to OrangeHRM login page
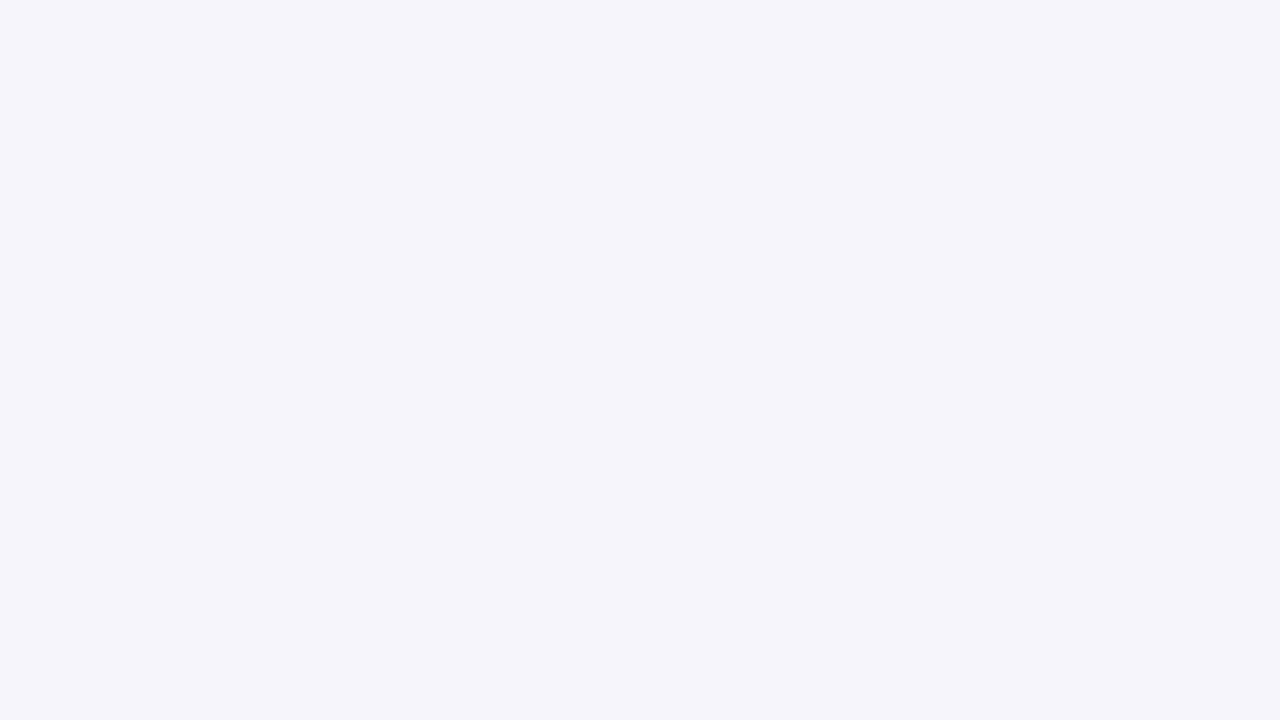

Page loaded with domcontentloaded state
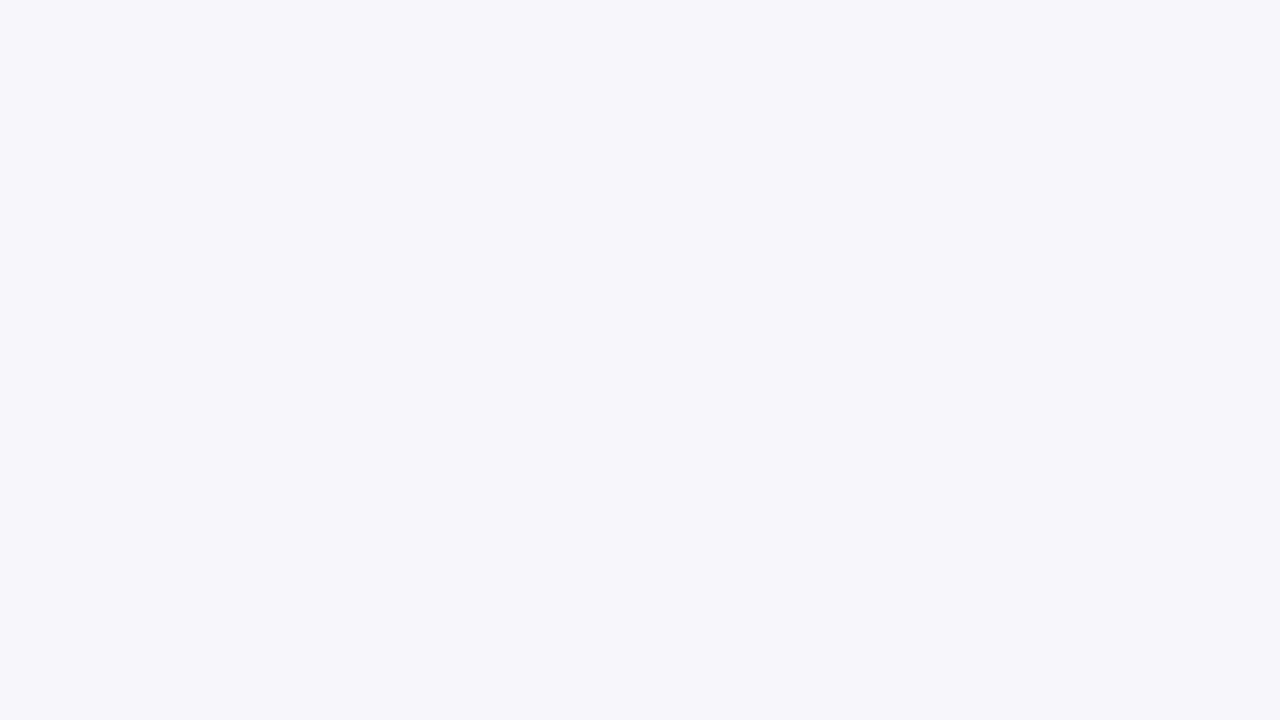

Retrieved page title: OrangeHRM
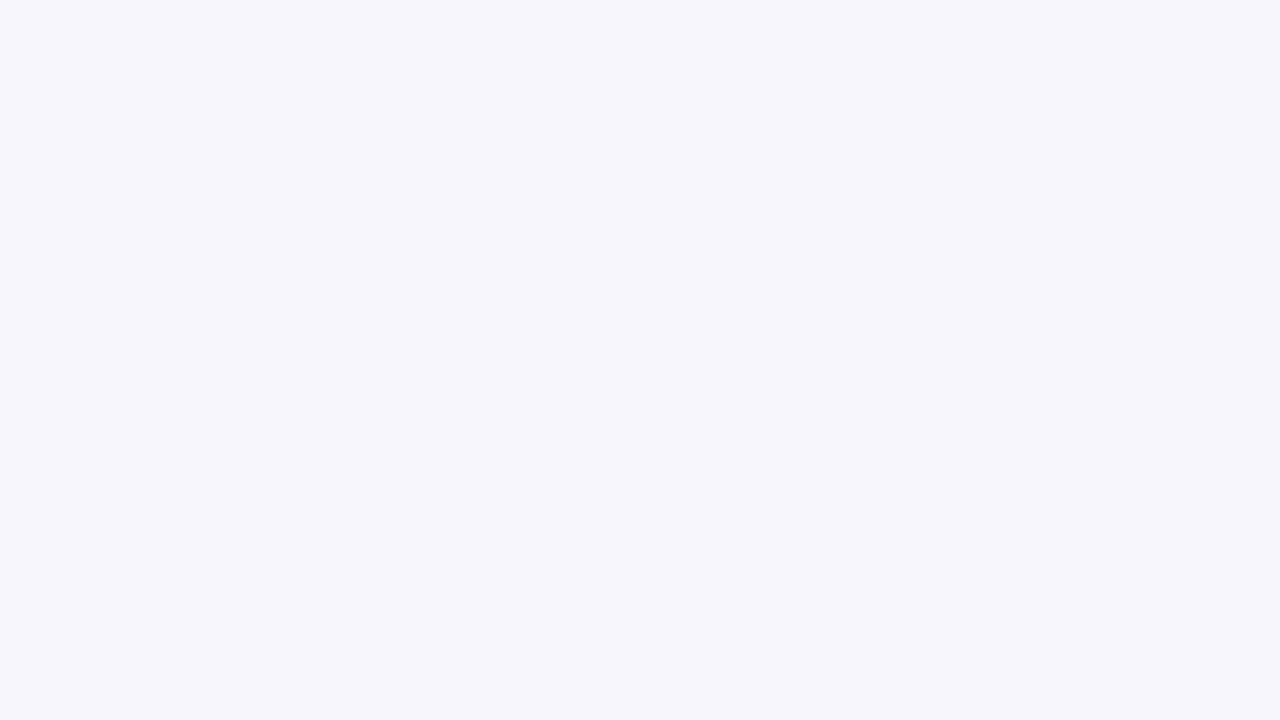

Verified page title contains 'OrangeHRM'
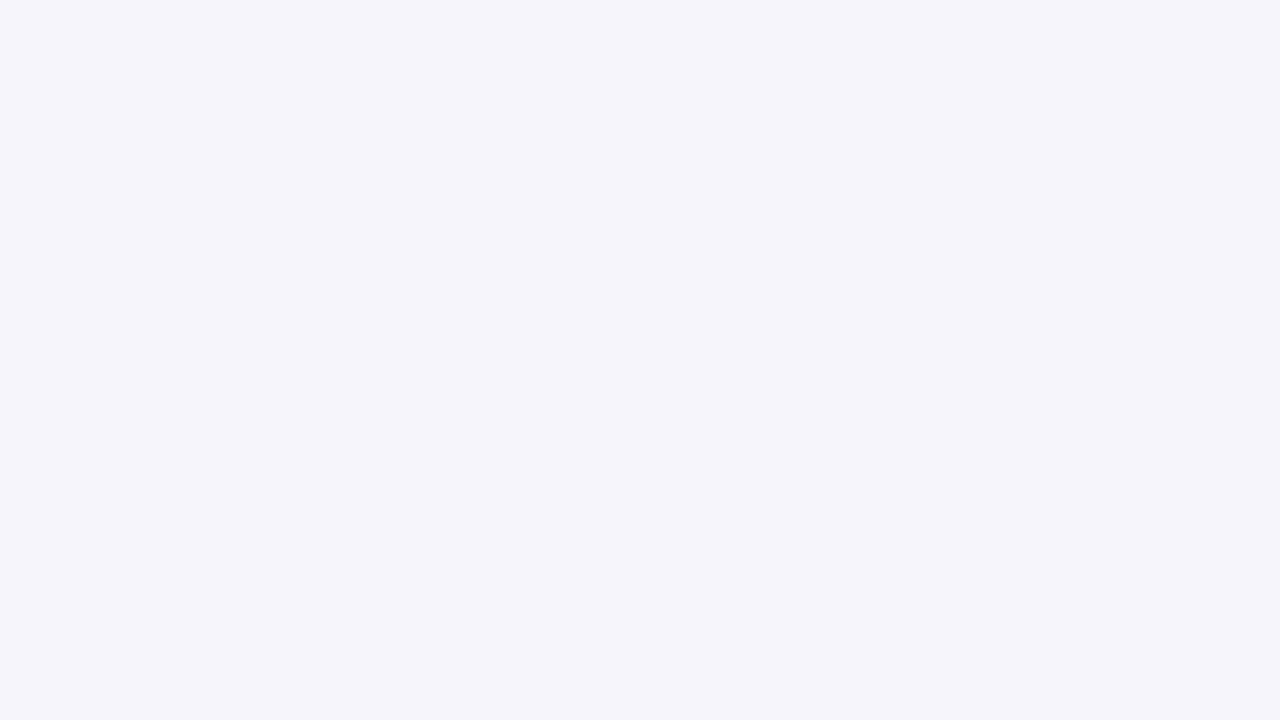

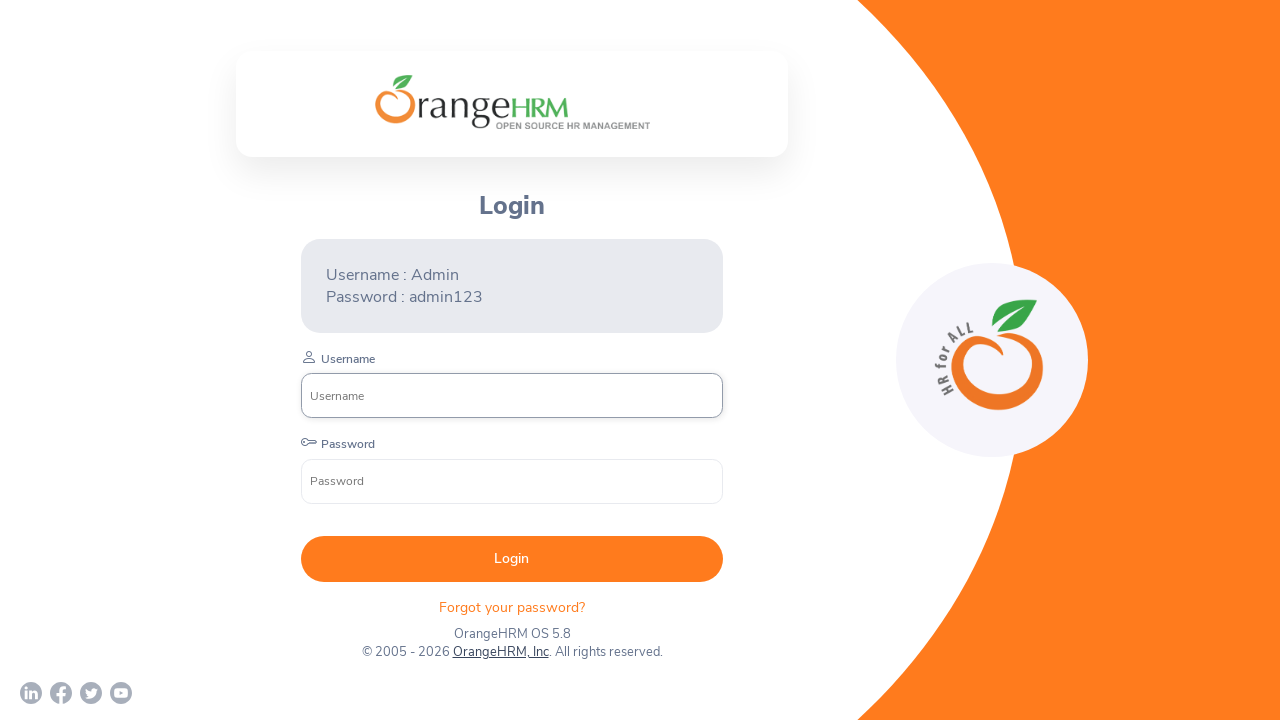